Tests dismissing a JavaScript prompt alert and verifying null result

Starting URL: https://the-internet.herokuapp.com/javascript_alerts

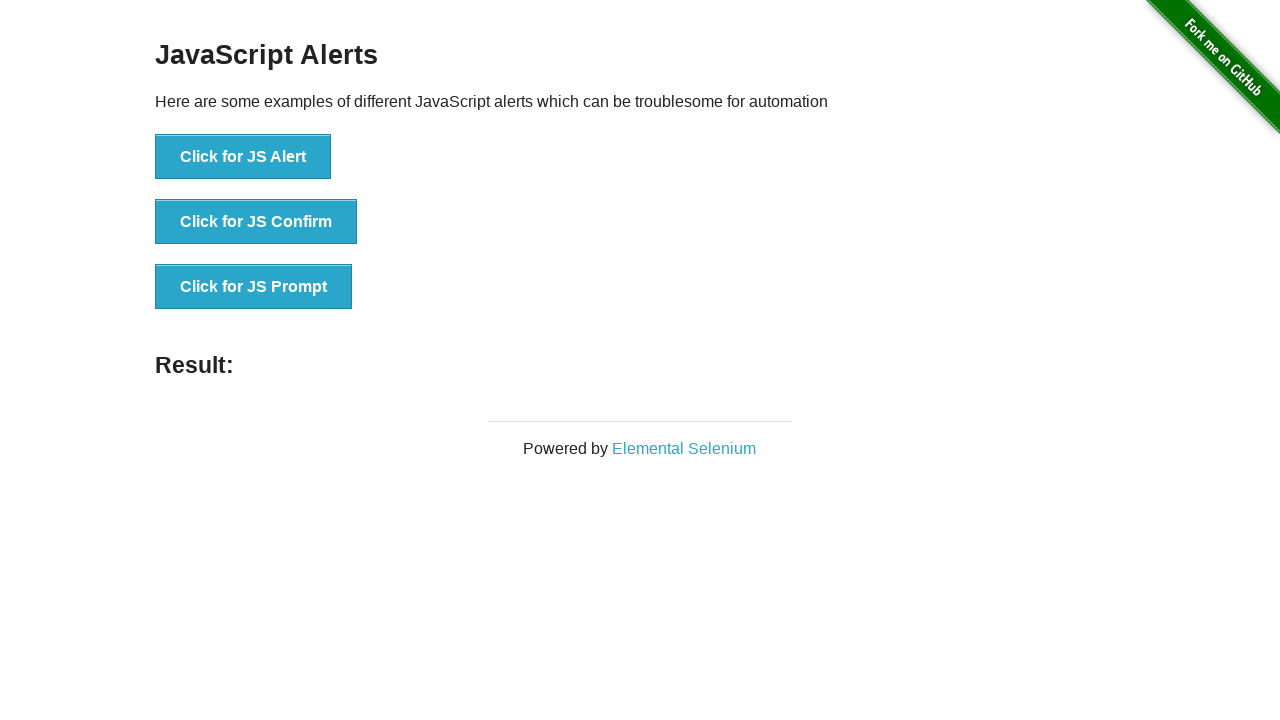

Set up dialog handler to dismiss prompts
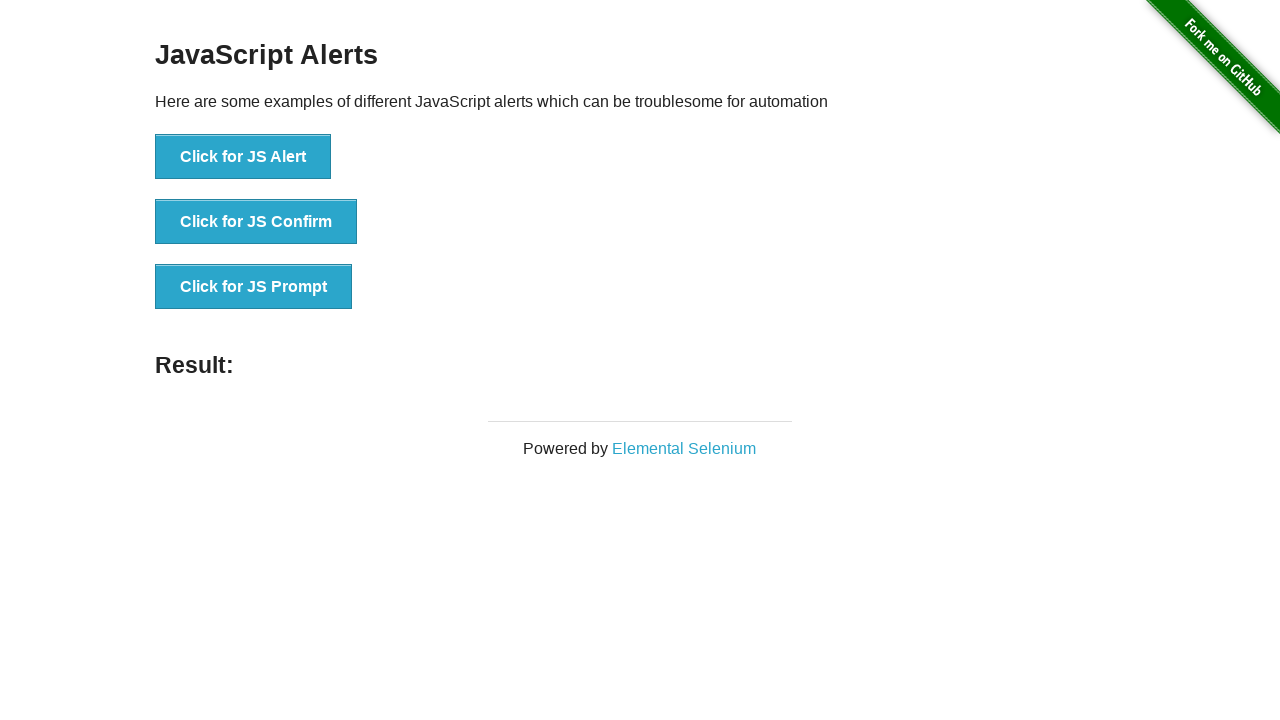

Clicked the third alert button (prompt) at (254, 287) on xpath=//*[3]/button
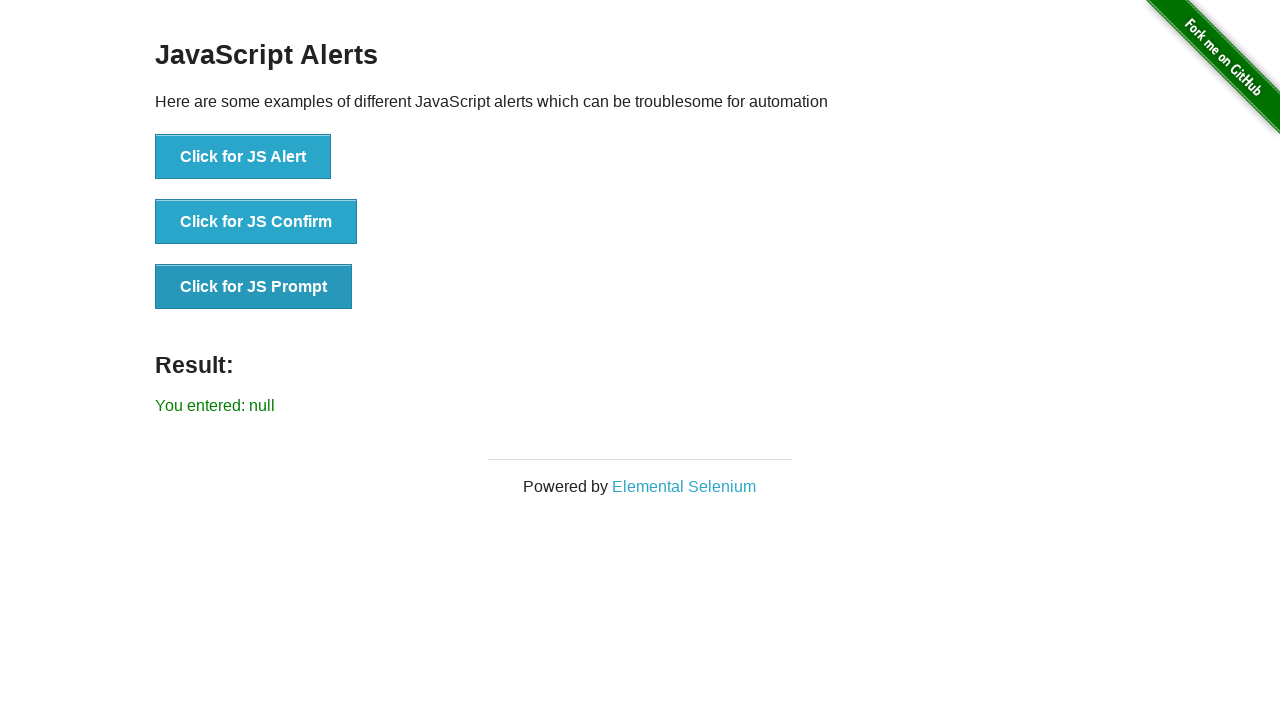

Waited 500ms for result to appear
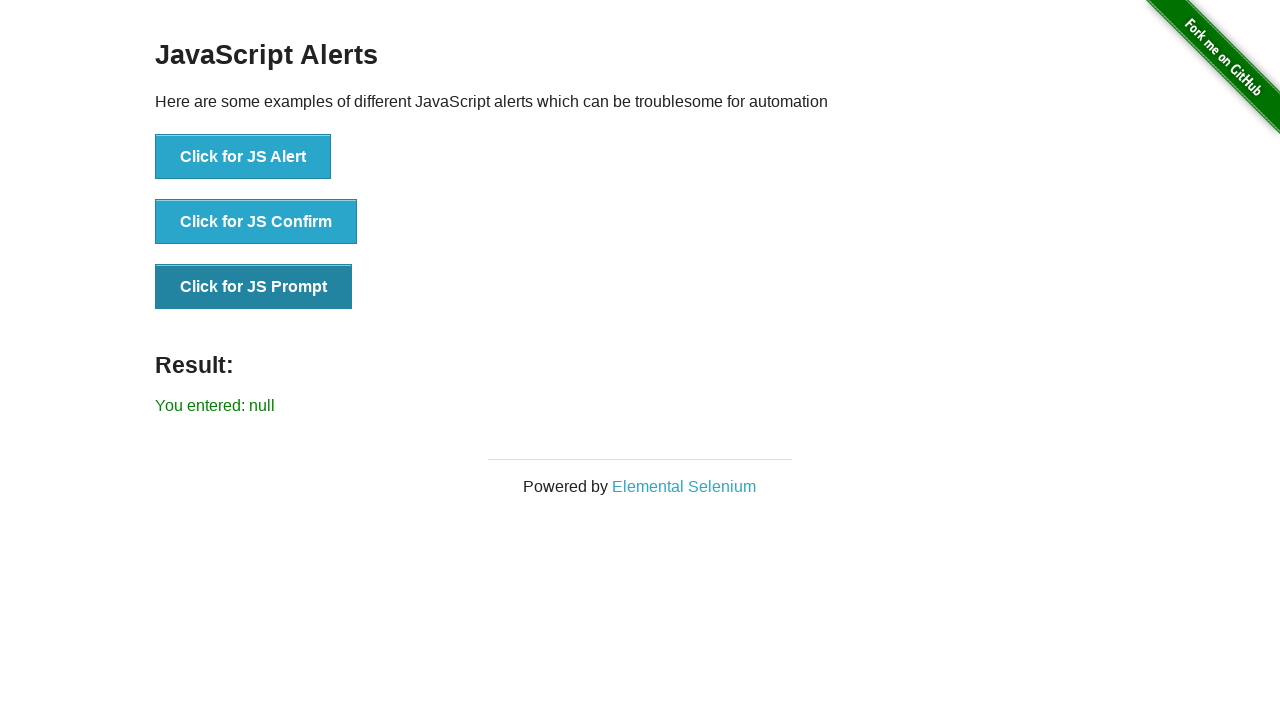

Located result element
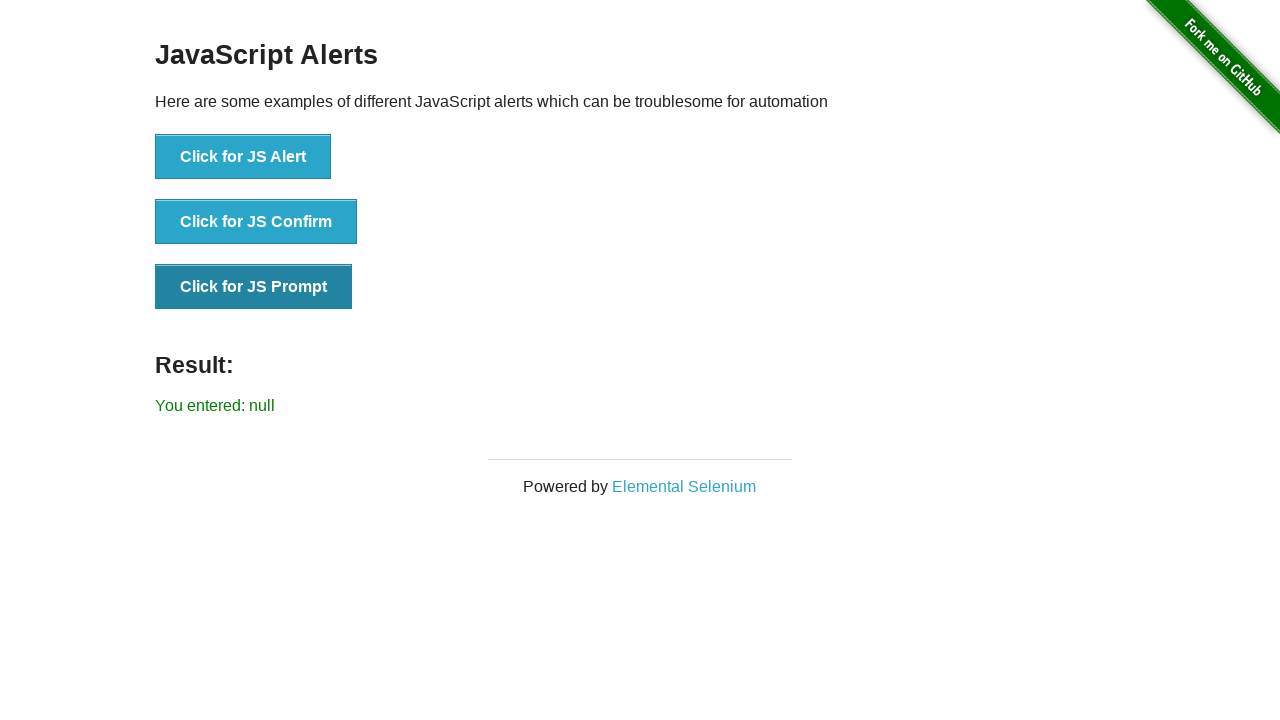

Verified that prompt dismissal resulted in null value
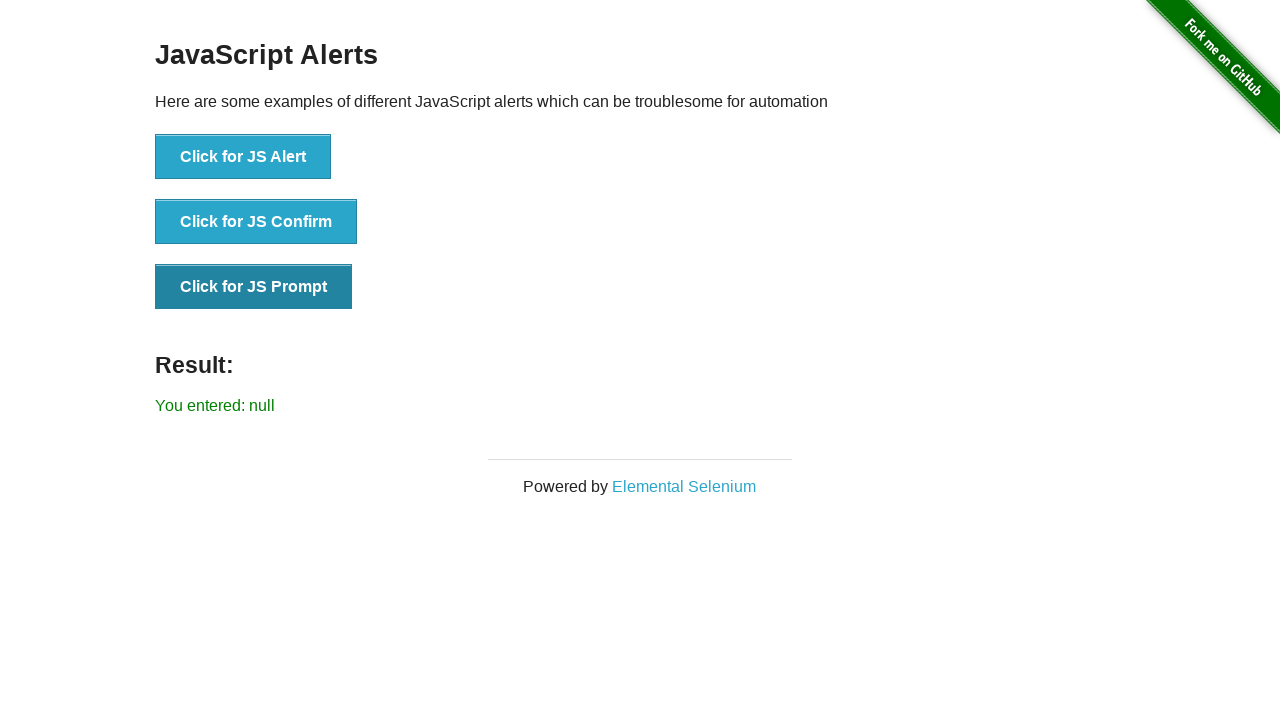

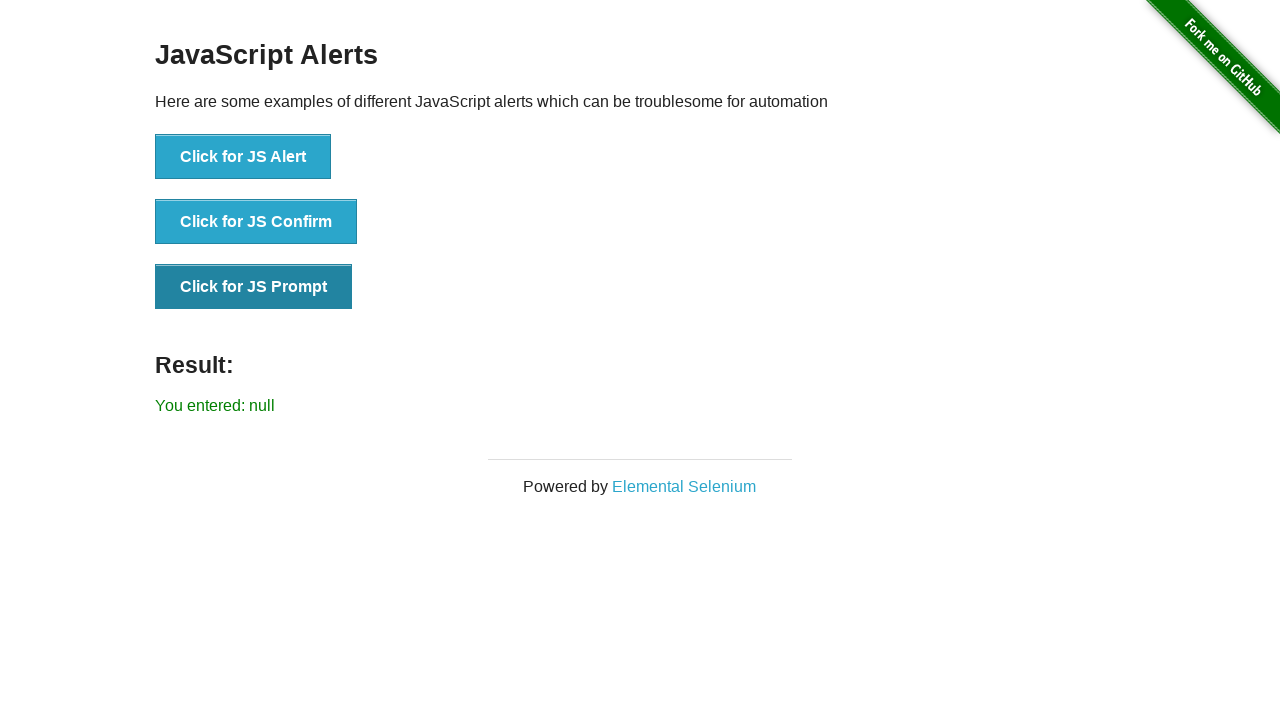